Finds a product containing "Cucumber" and clicks the increment button to increase quantity

Starting URL: https://rahulshettyacademy.com/seleniumPractise/#/

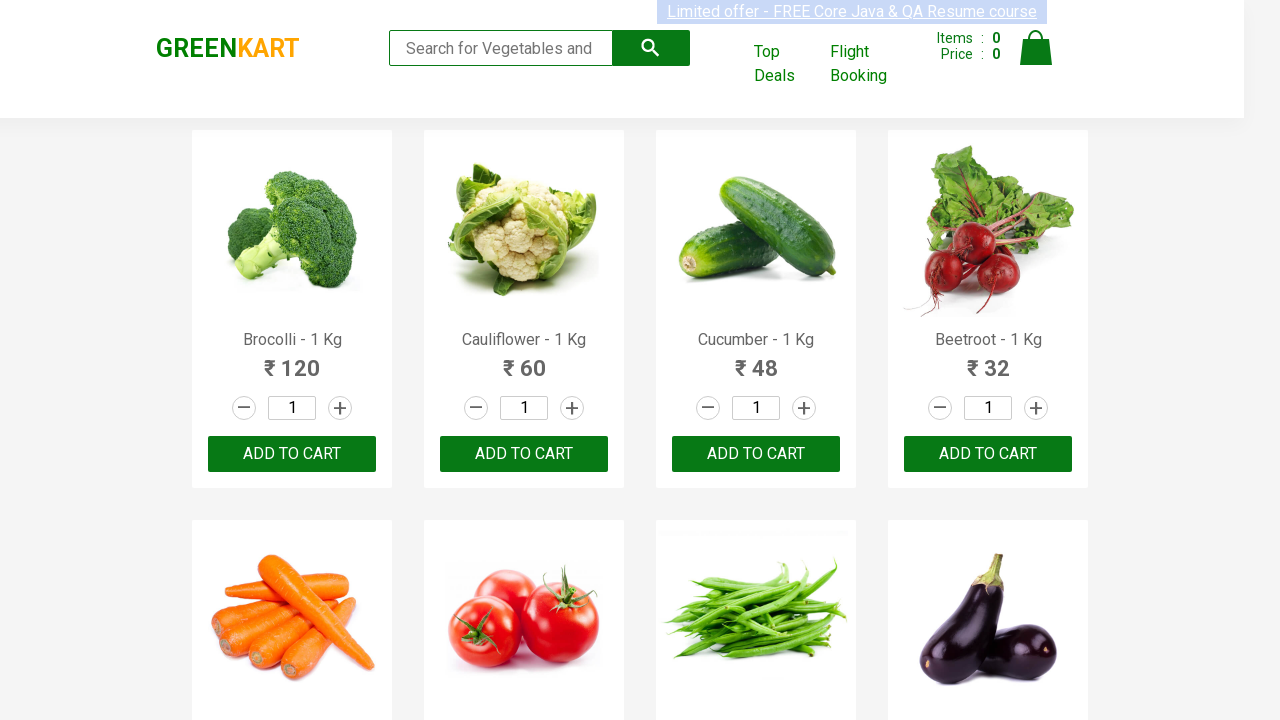

Waited for products to load
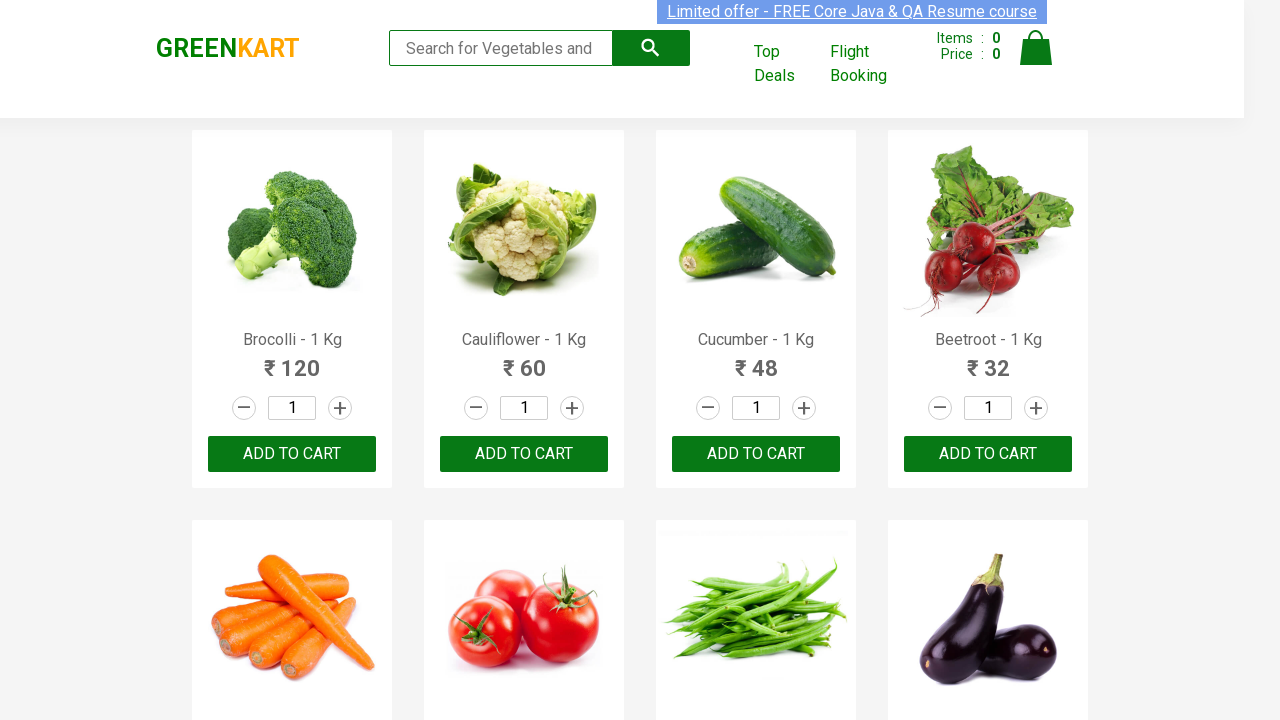

Located all product cards
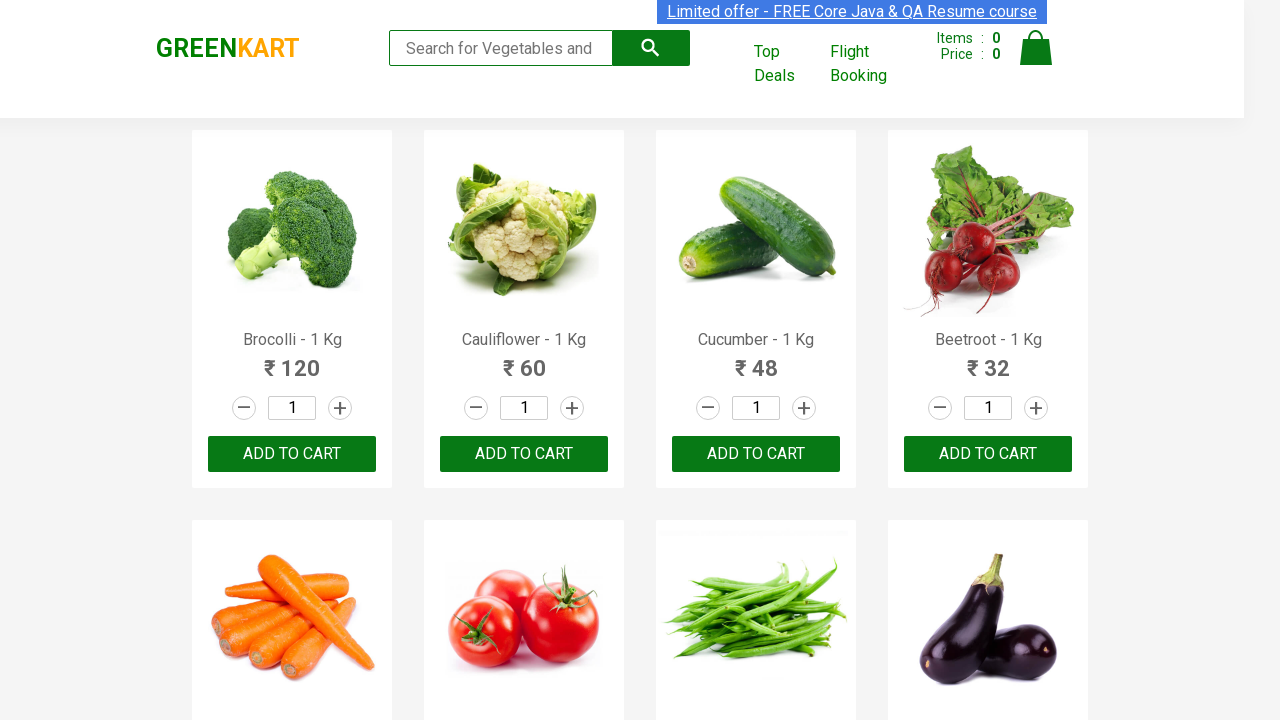

Retrieved product name: Brocolli - 1 Kg
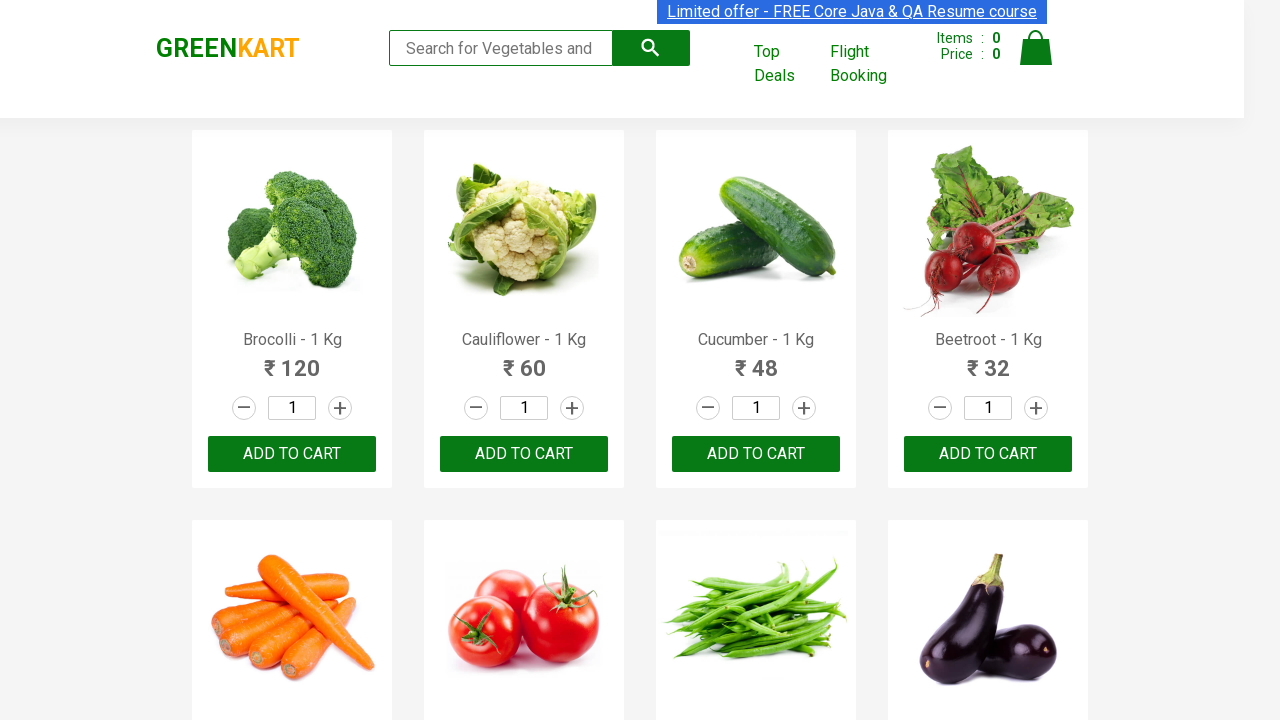

Retrieved product name: Cauliflower - 1 Kg
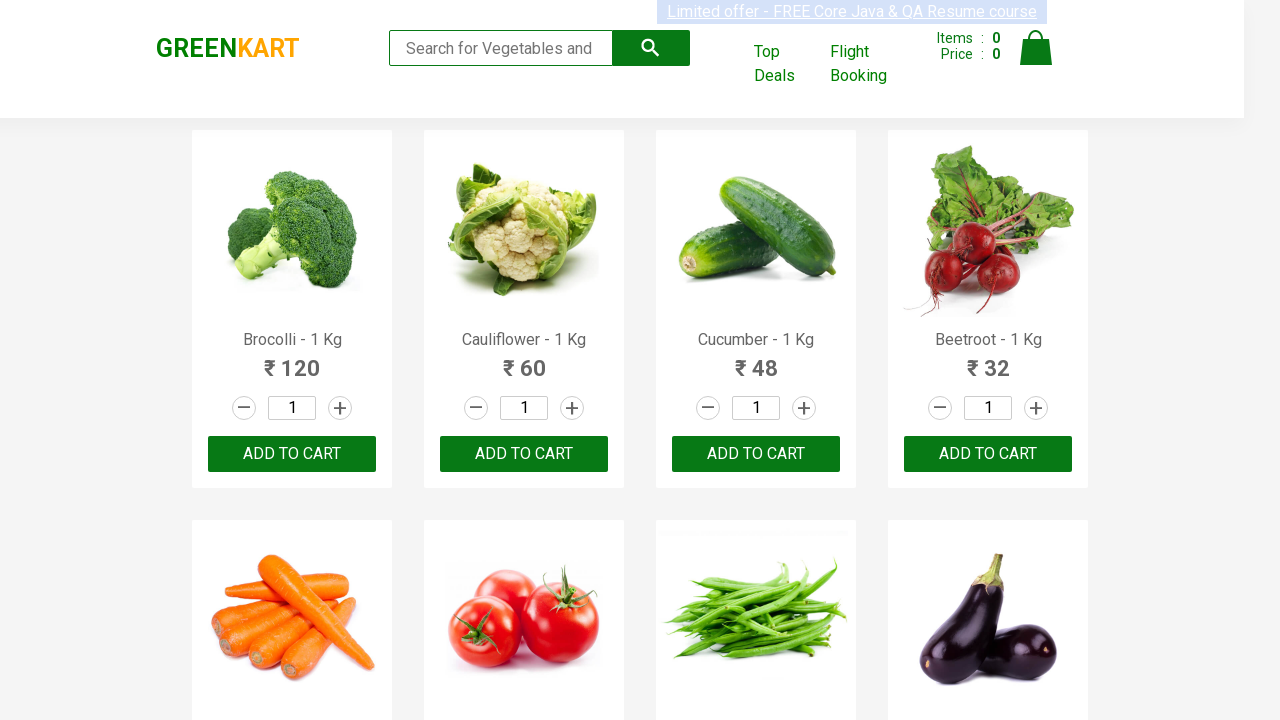

Retrieved product name: Cucumber - 1 Kg
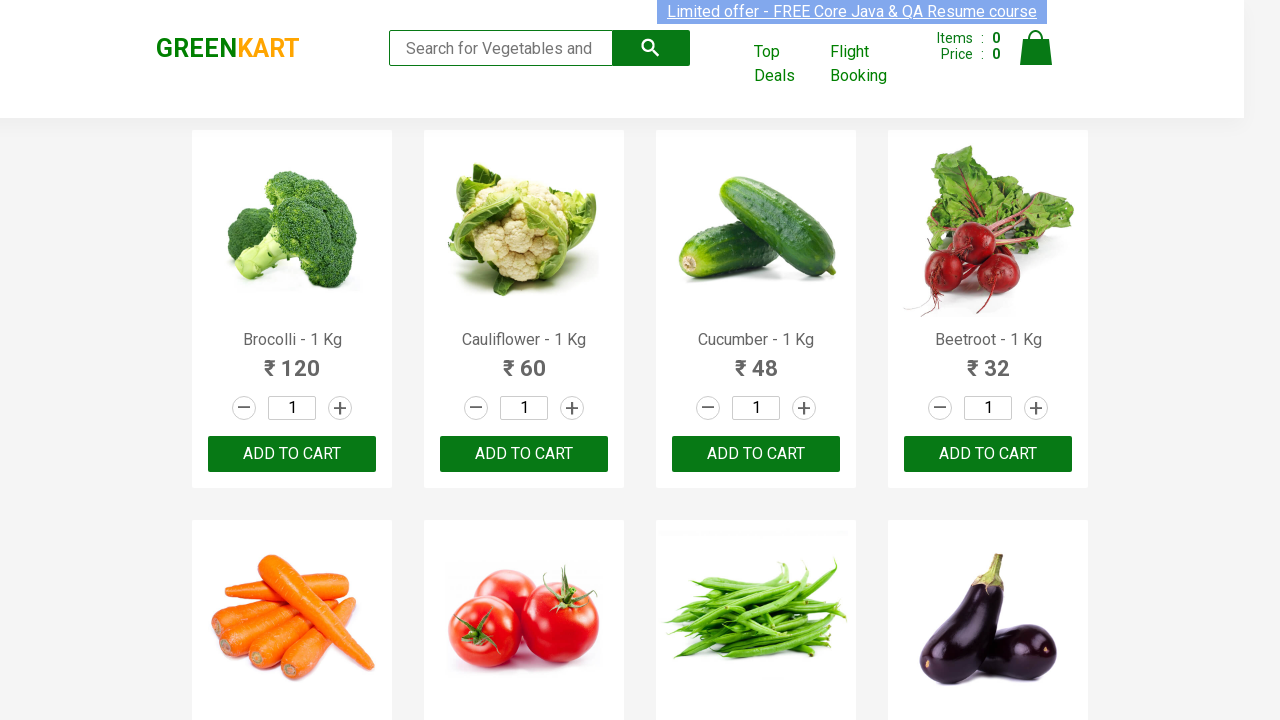

Found Cucumber product and clicked increment button to add 3kg at (804, 408) on .product >> nth=2 >> .increment
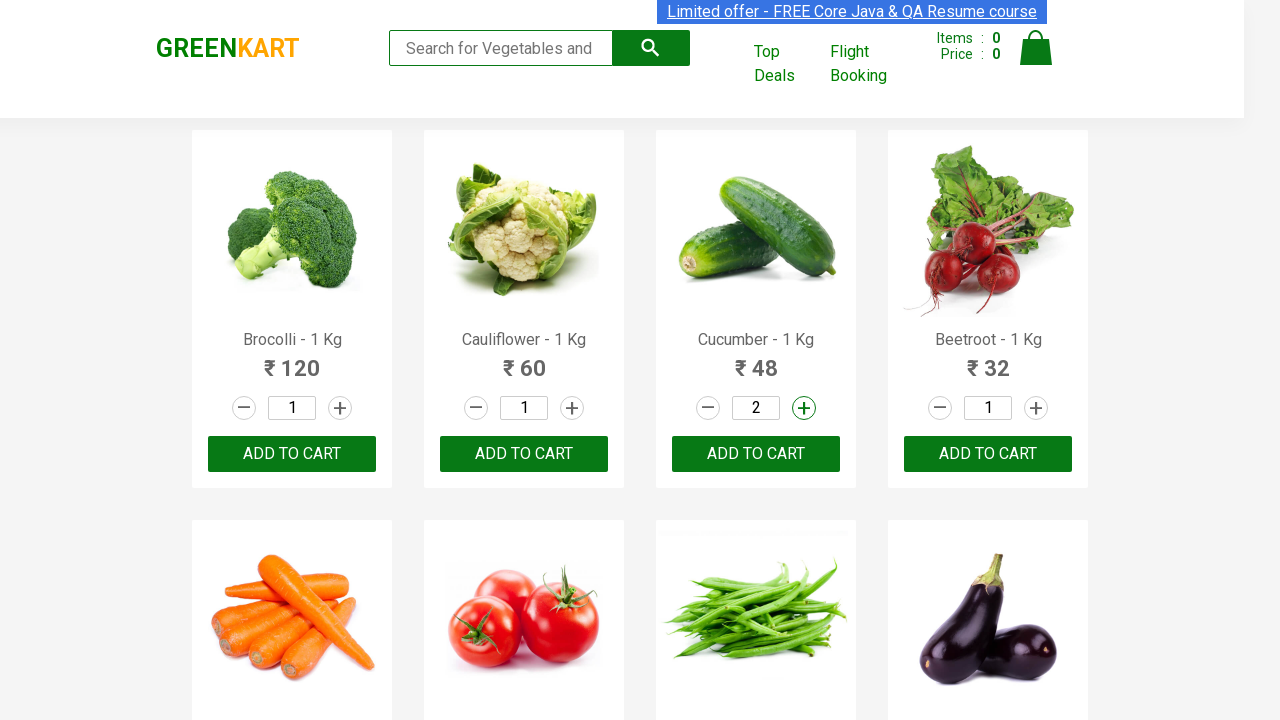

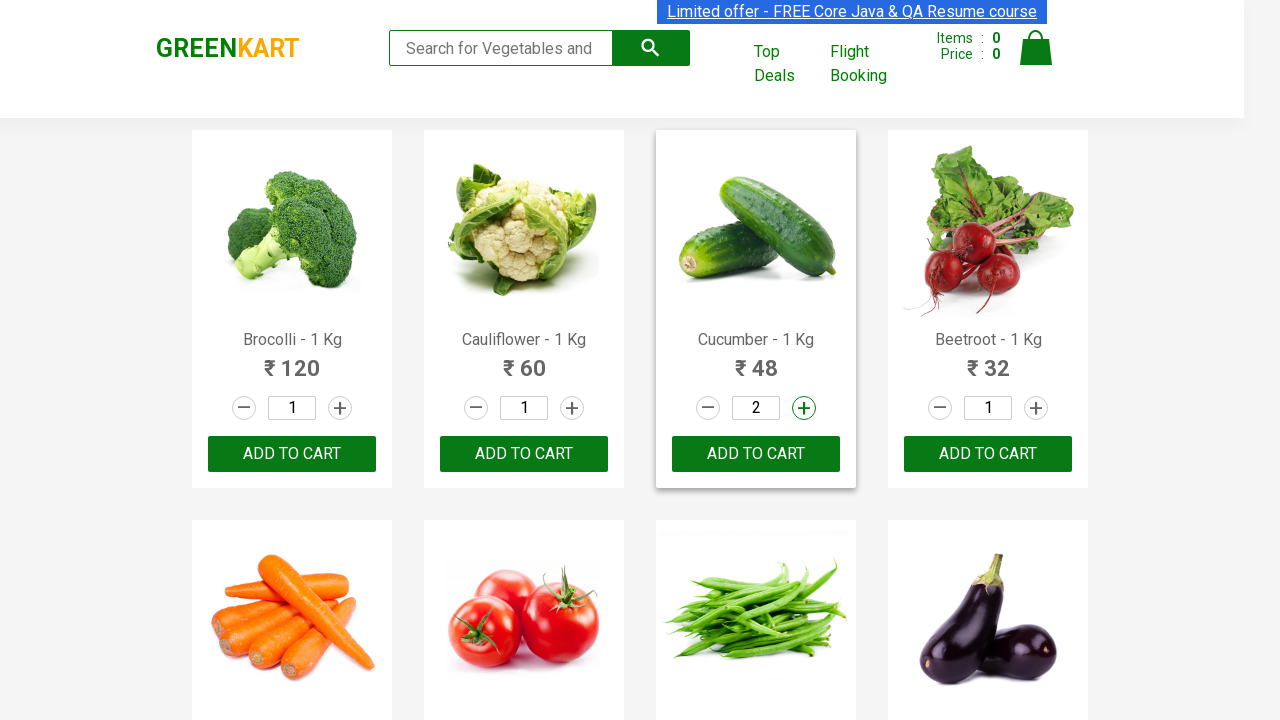